Tests dynamic loading by clicking start button and waiting for the Hello World text element to appear

Starting URL: https://automationfc.github.io/dynamic-loading/

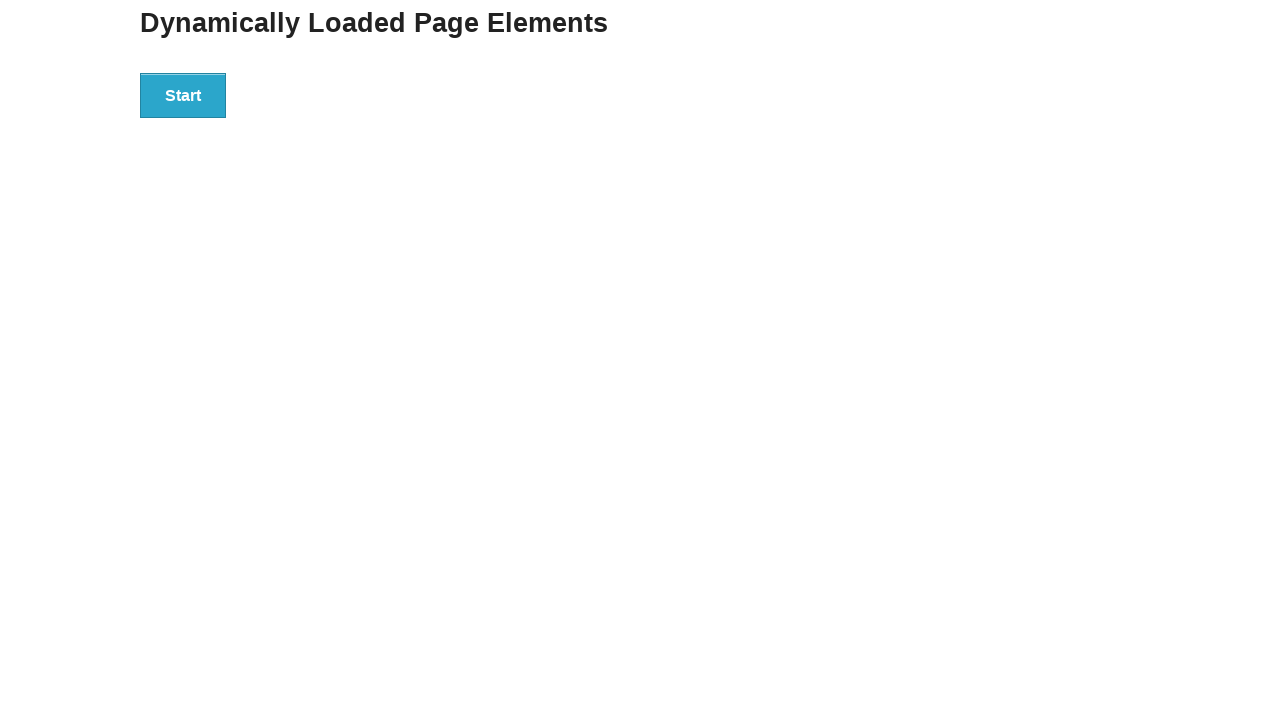

Clicked start button to initiate dynamic loading at (183, 95) on div#start>button
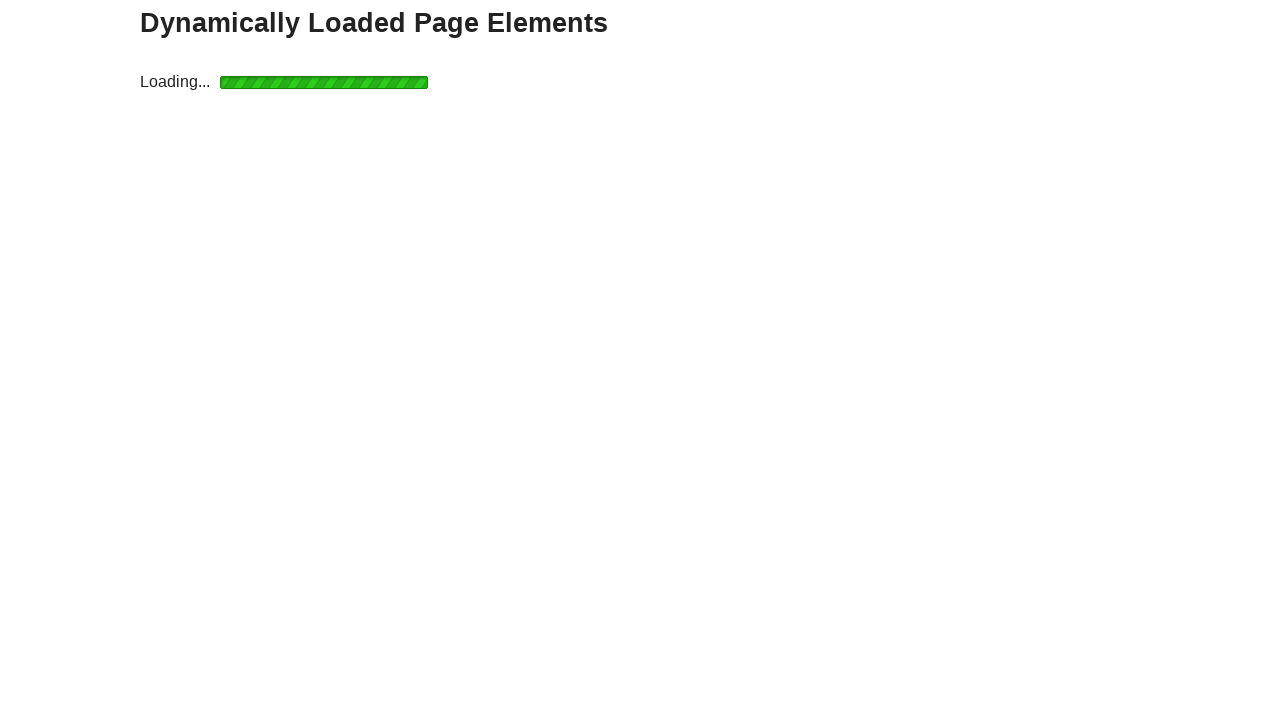

Hello World text element appeared after dynamic loading completed
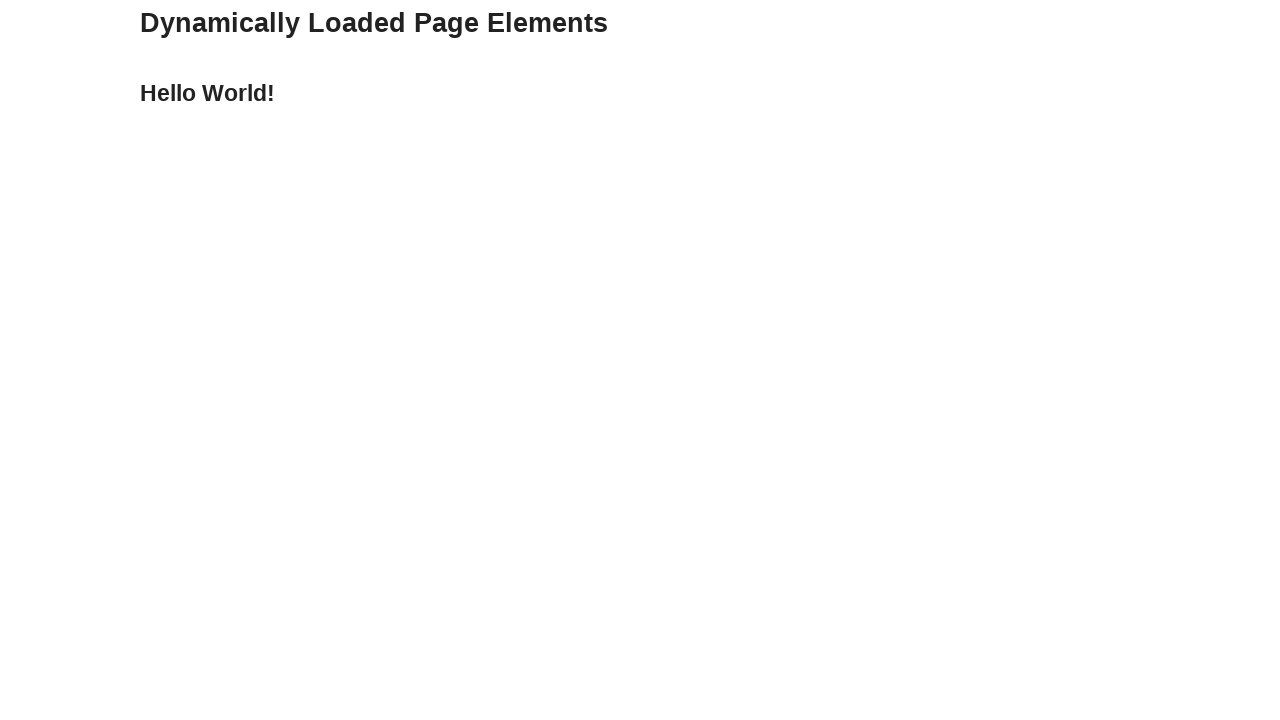

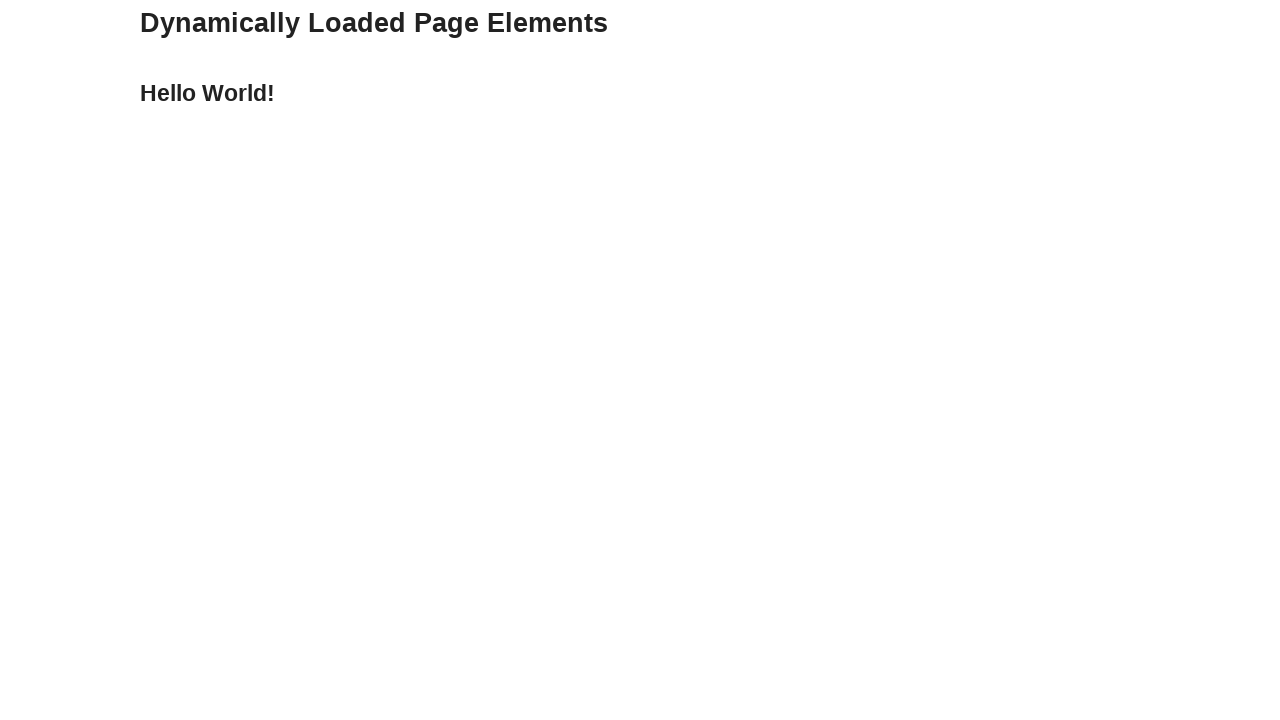